Navigates through Swarthmore College's course catalog by clicking on department links and course listings

Starting URL: https://catalog.swarthmore.edu/content.php?catoid=7&navoid=194

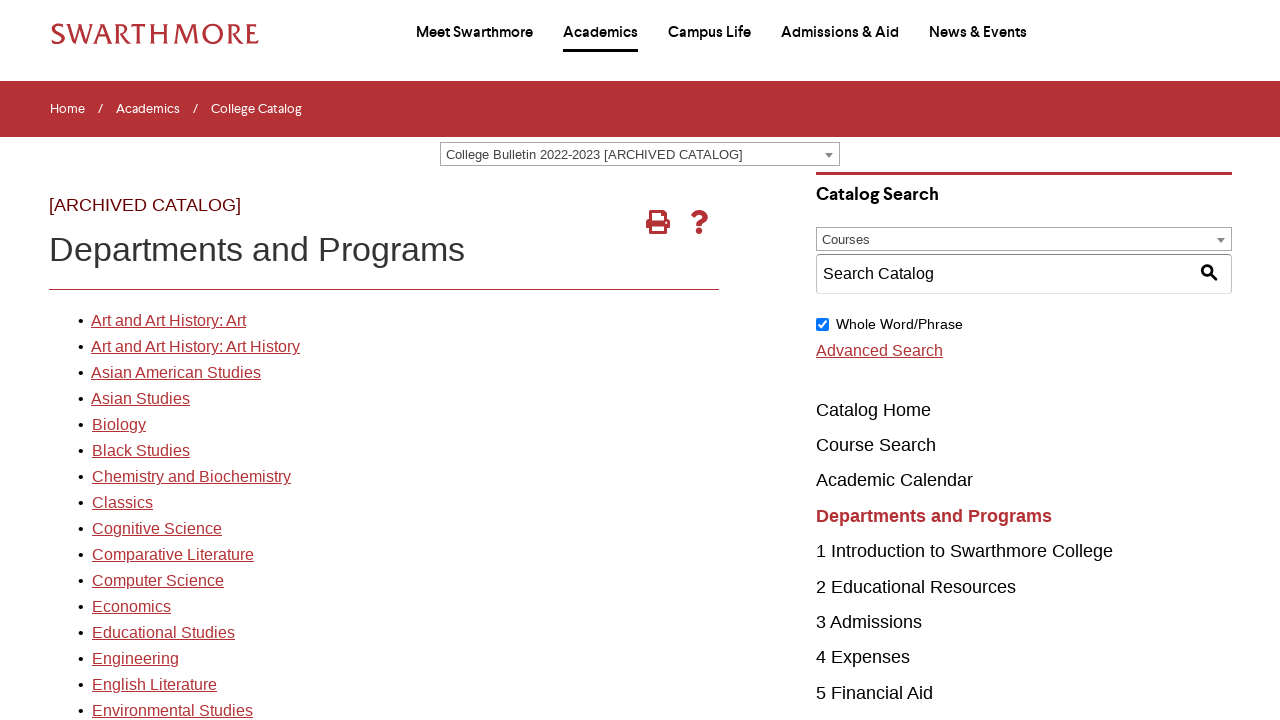

Clicked on the first department link in the course catalog at (168, 321) on xpath=//body/table/tbody/tr[3]/td[1]/table/tbody/tr[2]/td[1]/table/tbody/tr/td/u
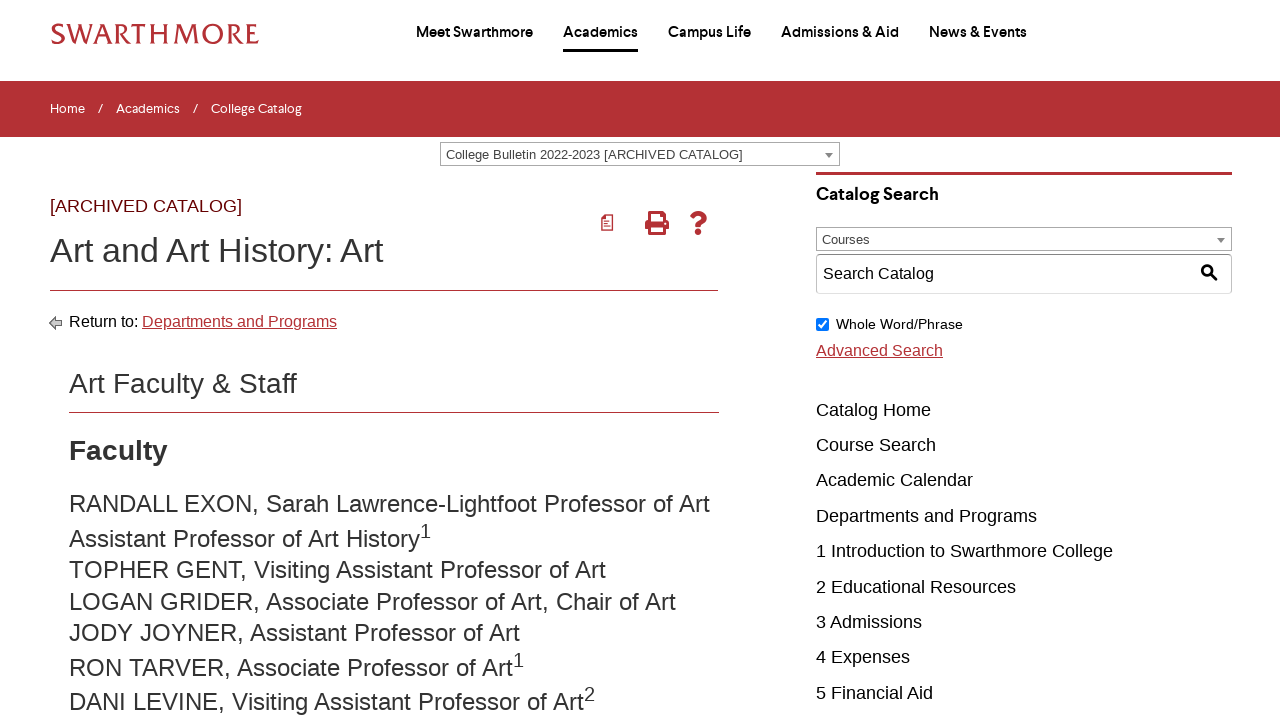

Waited for course elements to load
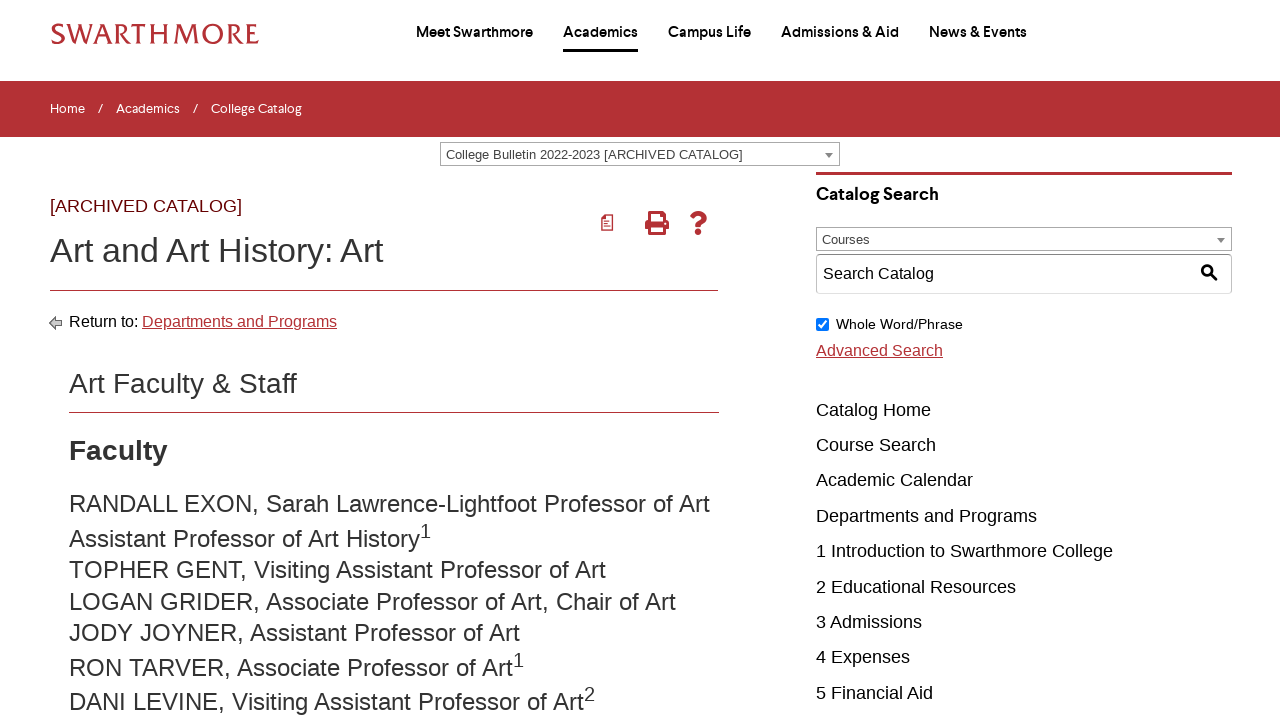

Clicked on the second course listing
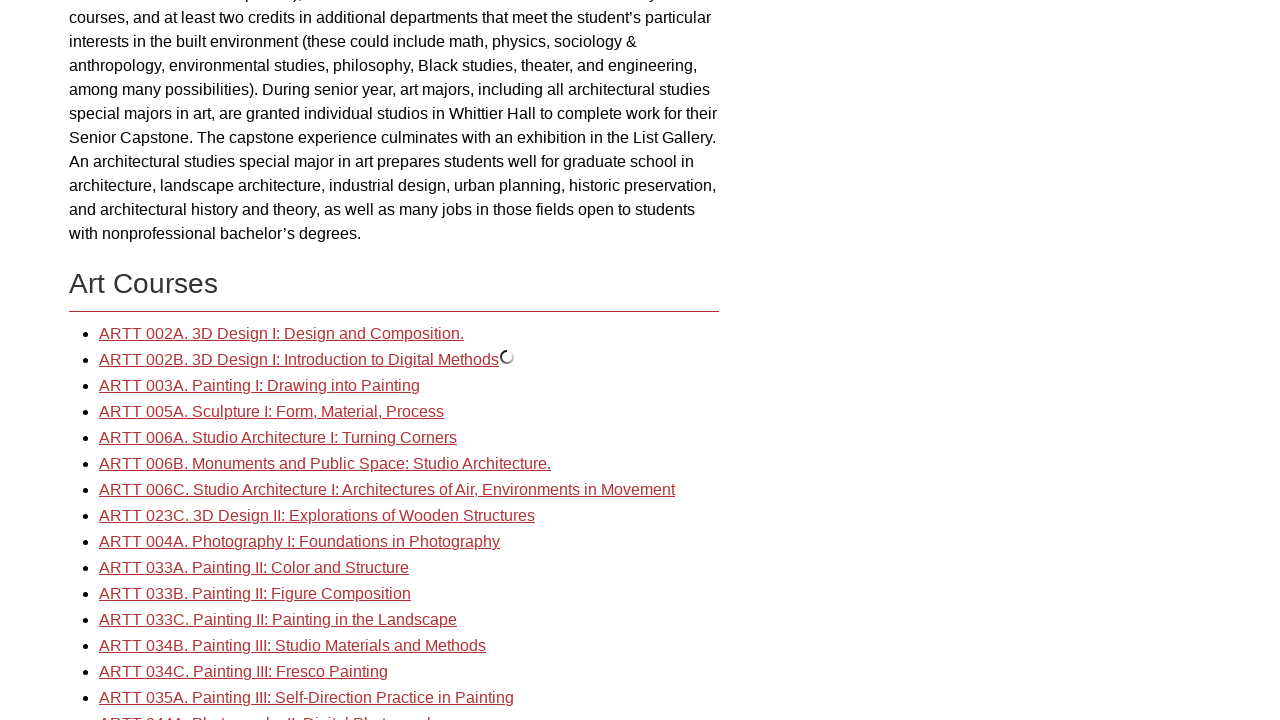

Waited for course details to expand
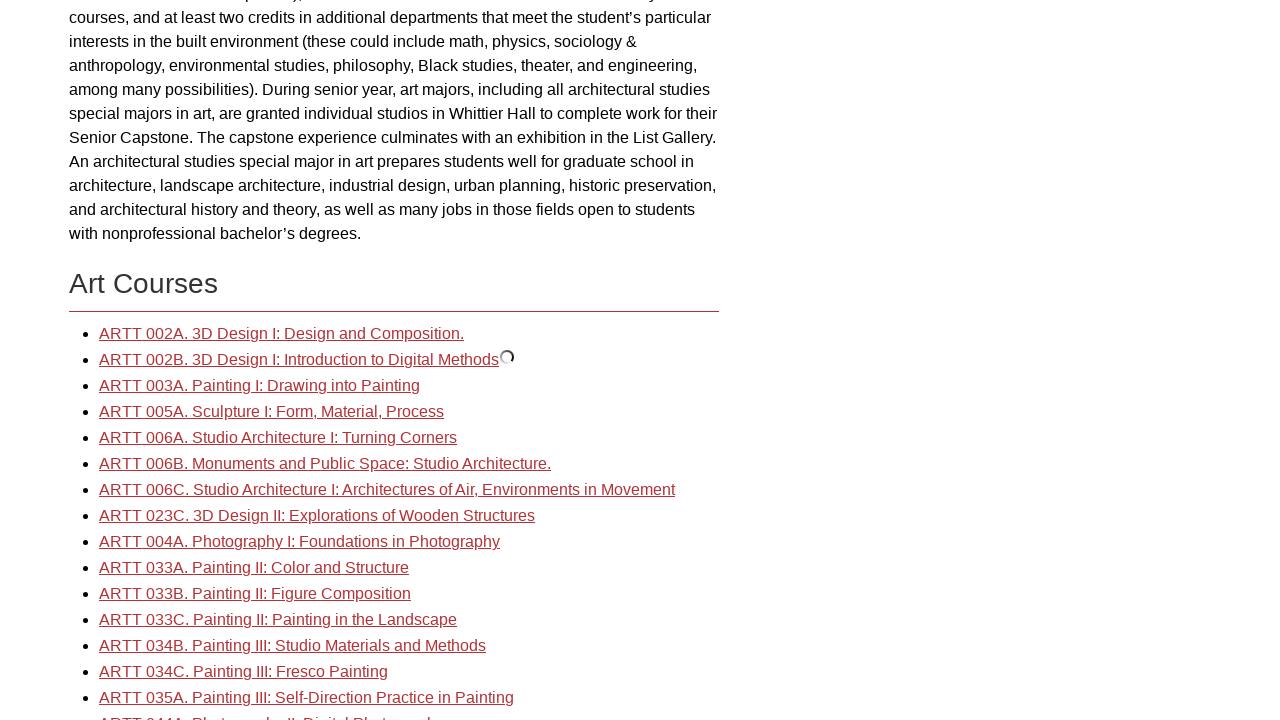

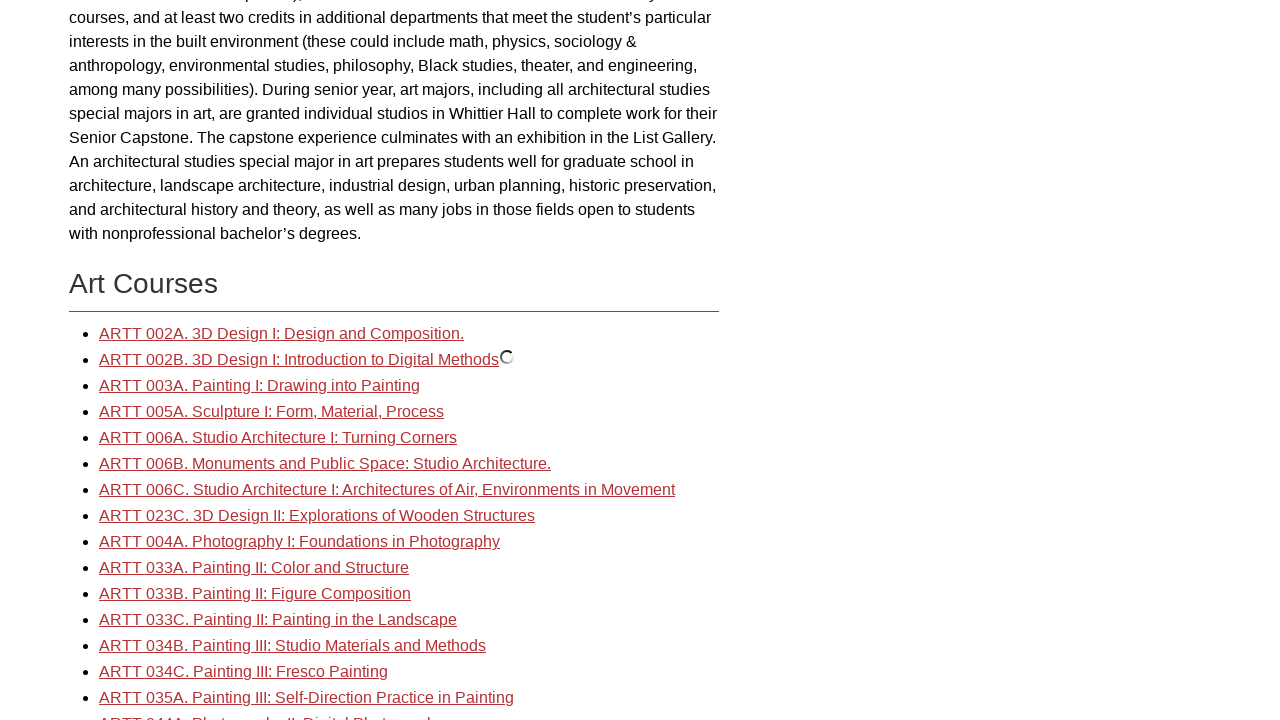